Tests JavaScript alert interactions including accepting a simple alert, dismissing a confirmation dialog, and entering text in a prompt dialog

Starting URL: https://the-internet.herokuapp.com/javascript_alerts

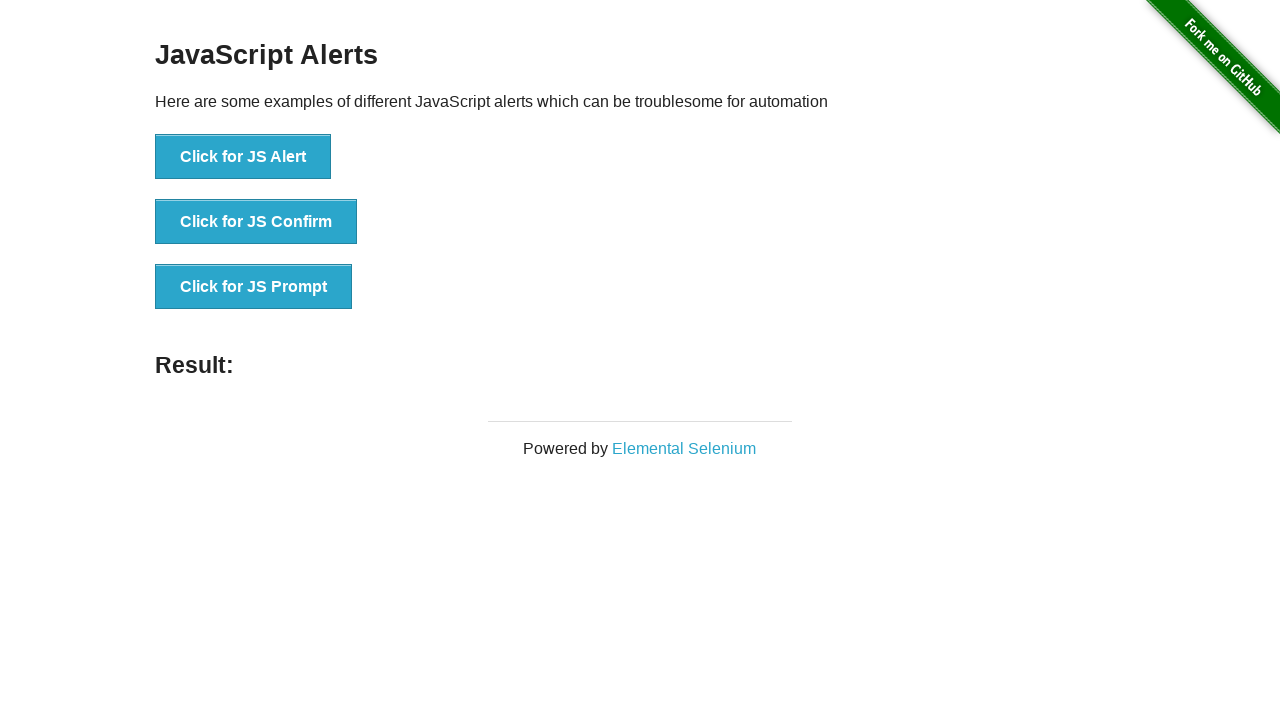

Clicked first button to trigger JavaScript alert at (243, 157) on xpath=/html/body/div[2]/div/div/ul/li[1]/button
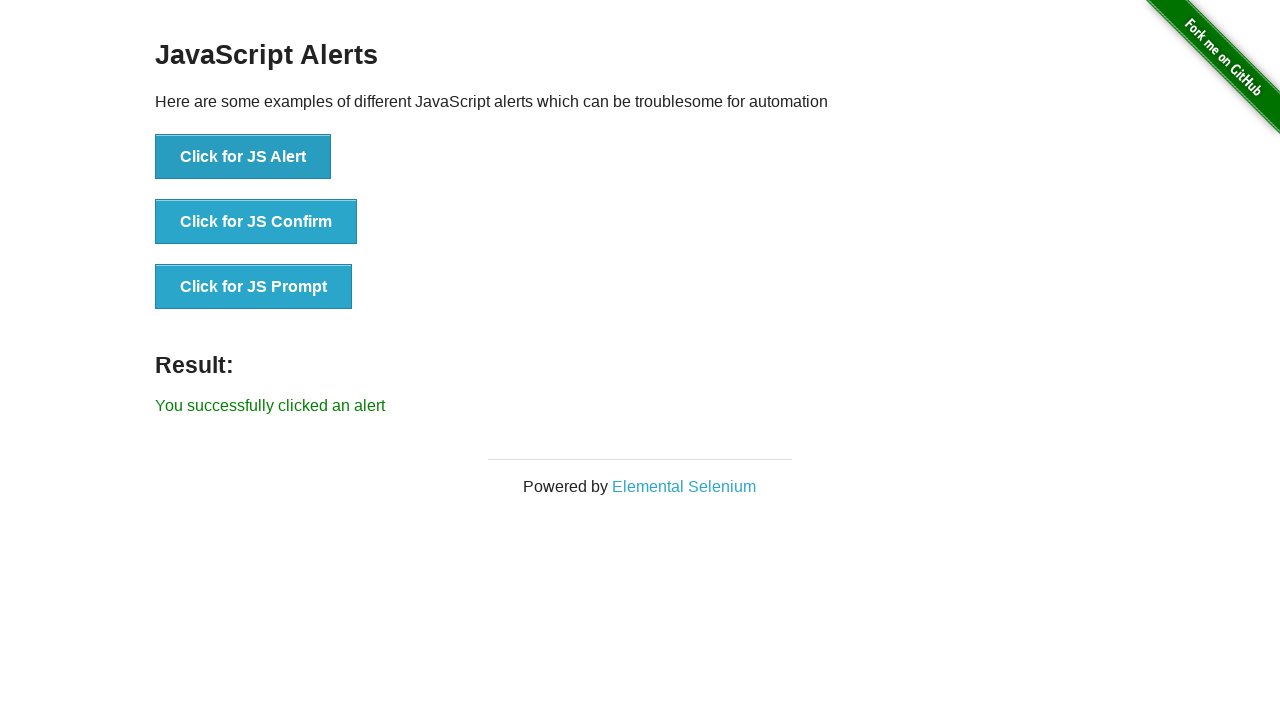

Set up dialog handler to accept alerts
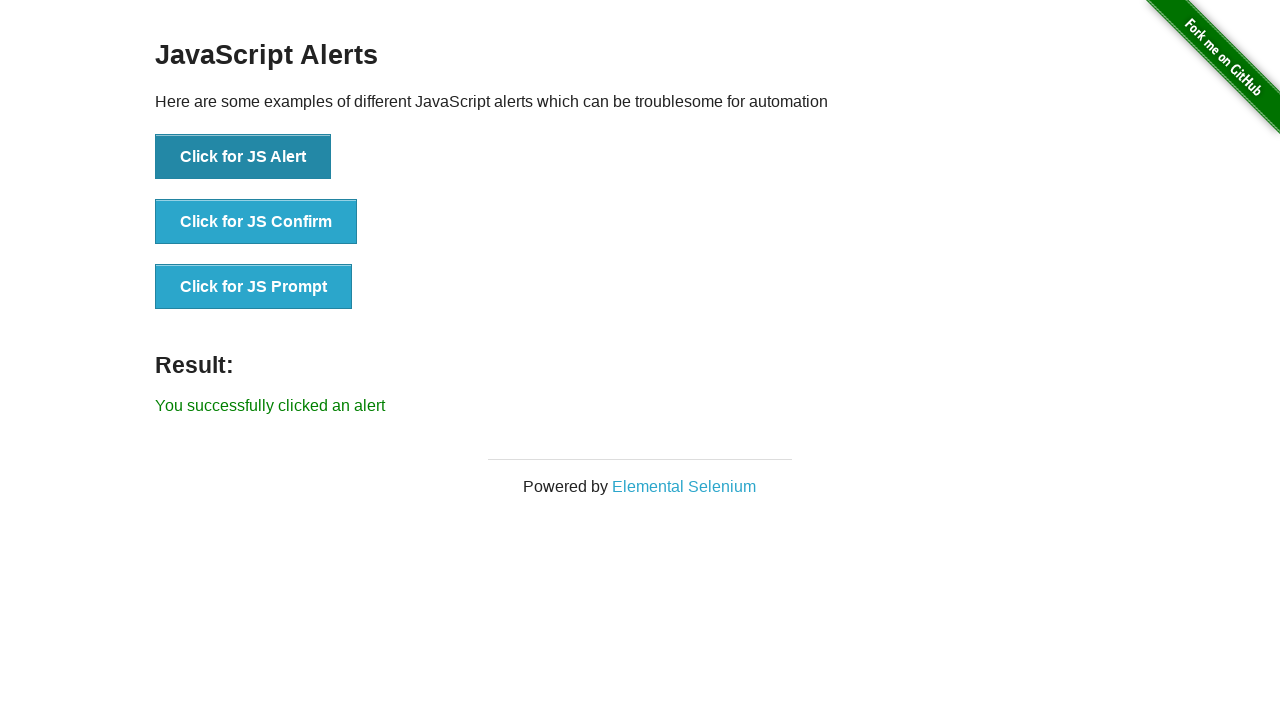

Clicked first button again and accepted the alert at (243, 157) on xpath=/html/body/div[2]/div/div/ul/li[1]/button
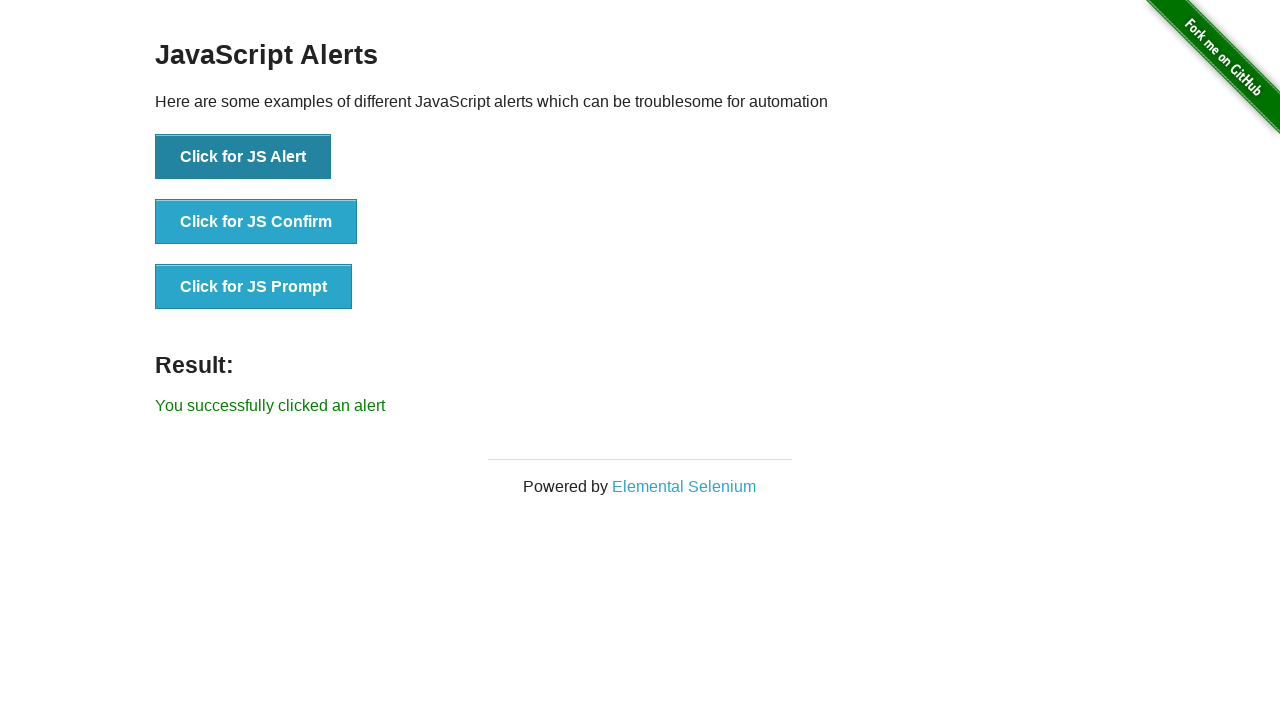

Result message appeared after accepting alert
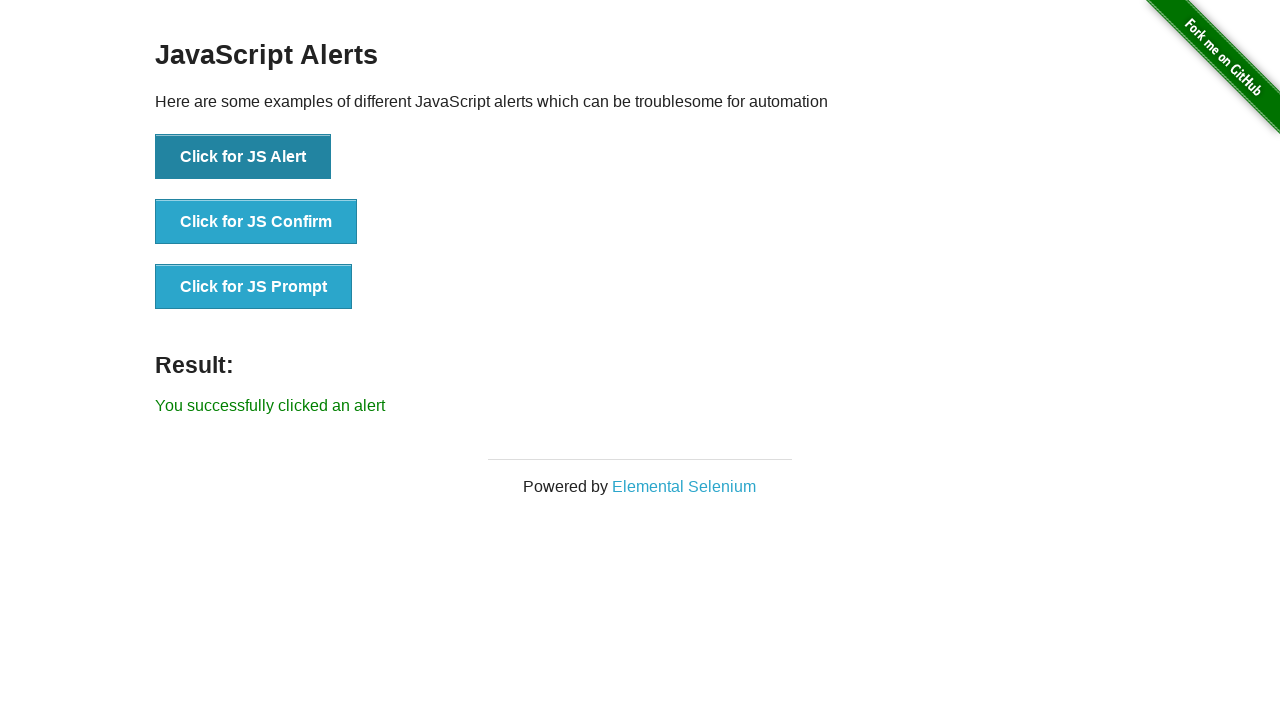

Set up dialog handler to dismiss confirmation dialogs
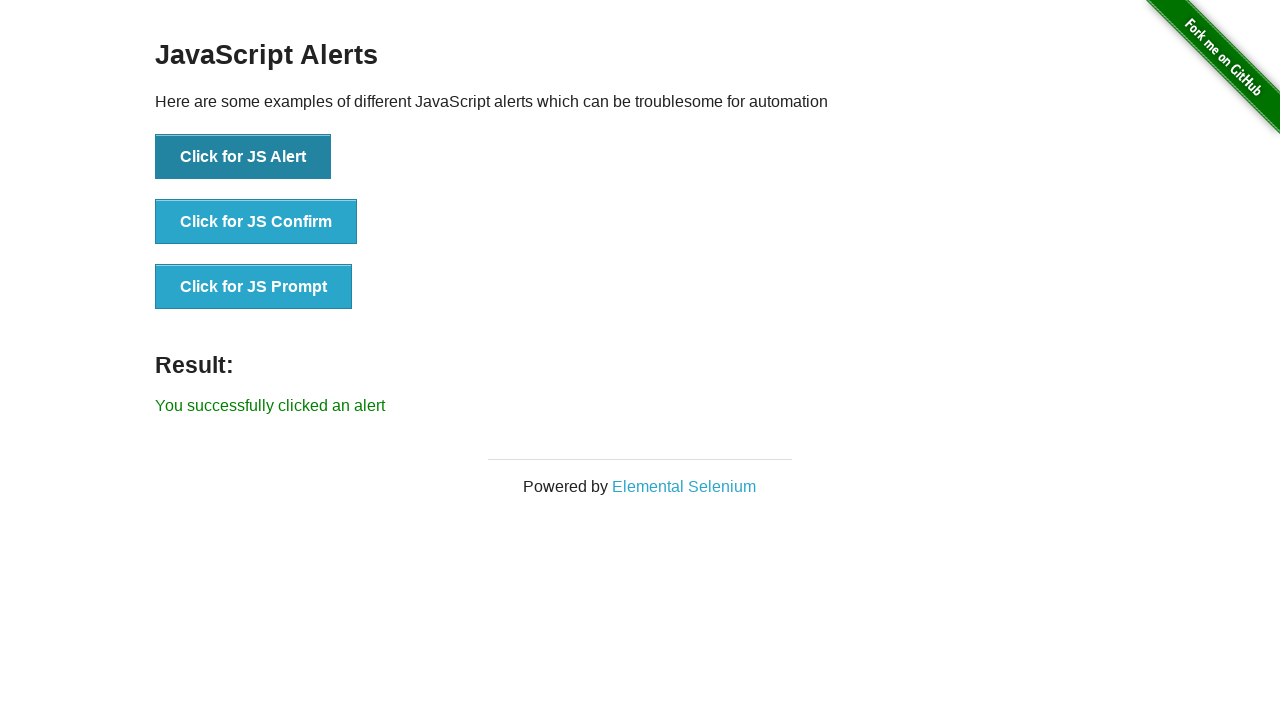

Clicked second button to trigger confirmation dialog and dismissed it at (256, 222) on xpath=/html/body/div[2]/div/div/ul/li[2]/button
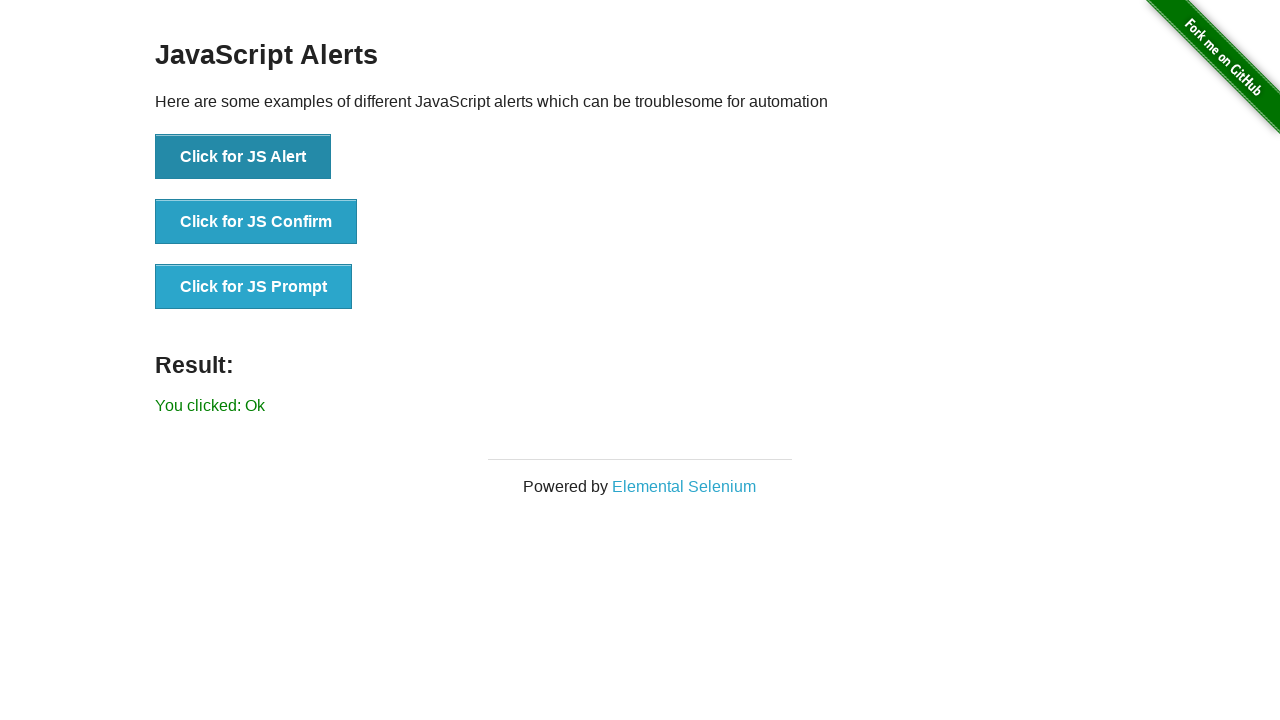

Result message updated after dismissing confirmation dialog
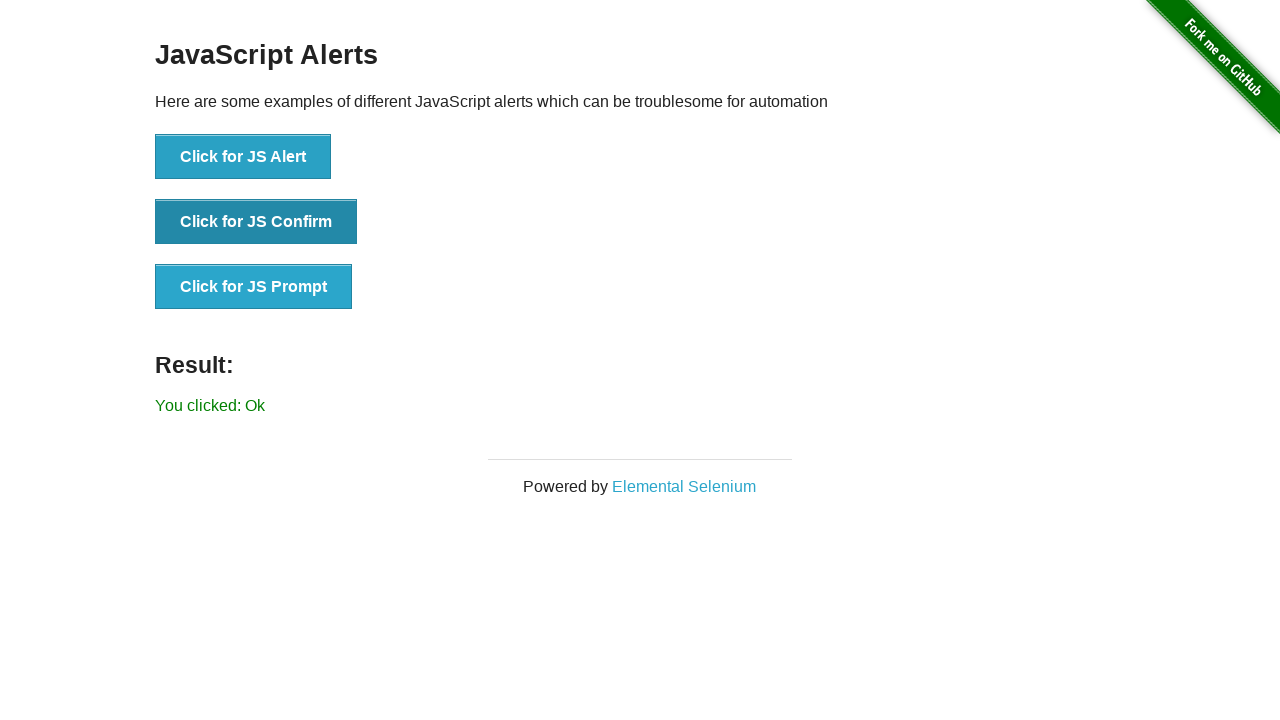

Set up dialog handler to accept prompts with text 'Daniel'
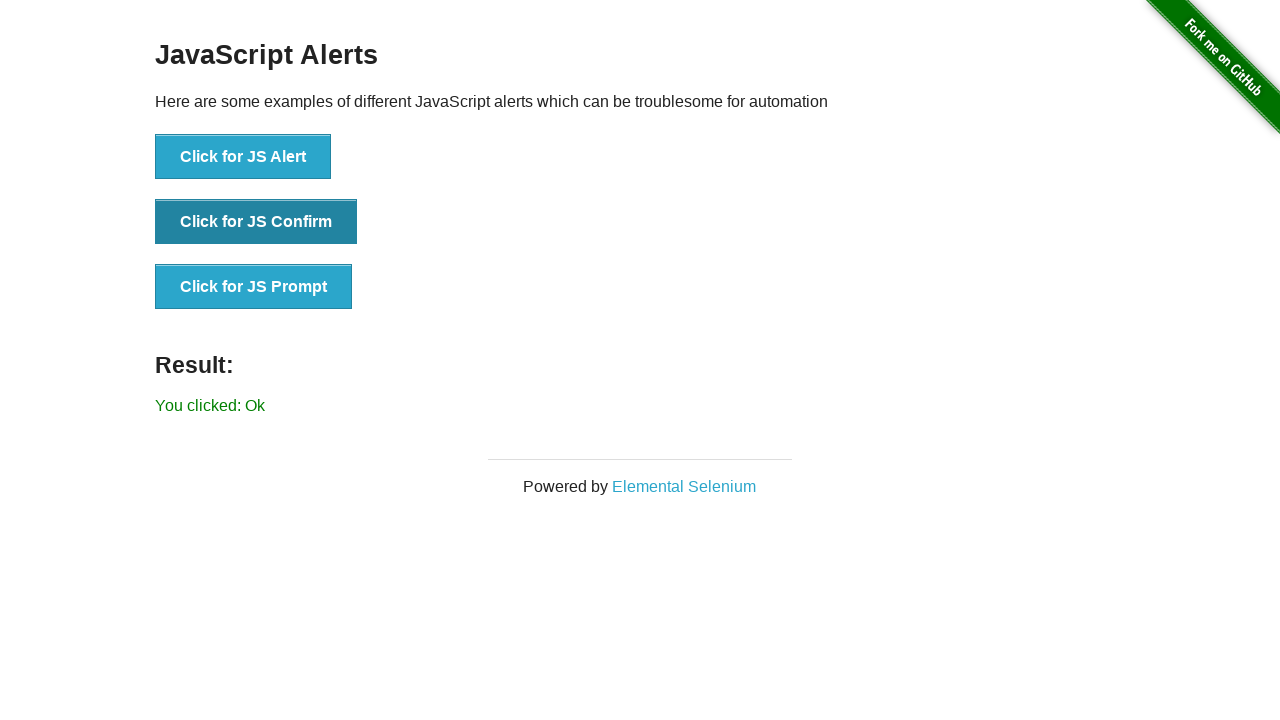

Clicked third button to trigger prompt dialog and entered 'Daniel' at (254, 287) on xpath=/html/body/div[2]/div/div/ul/li[3]/button
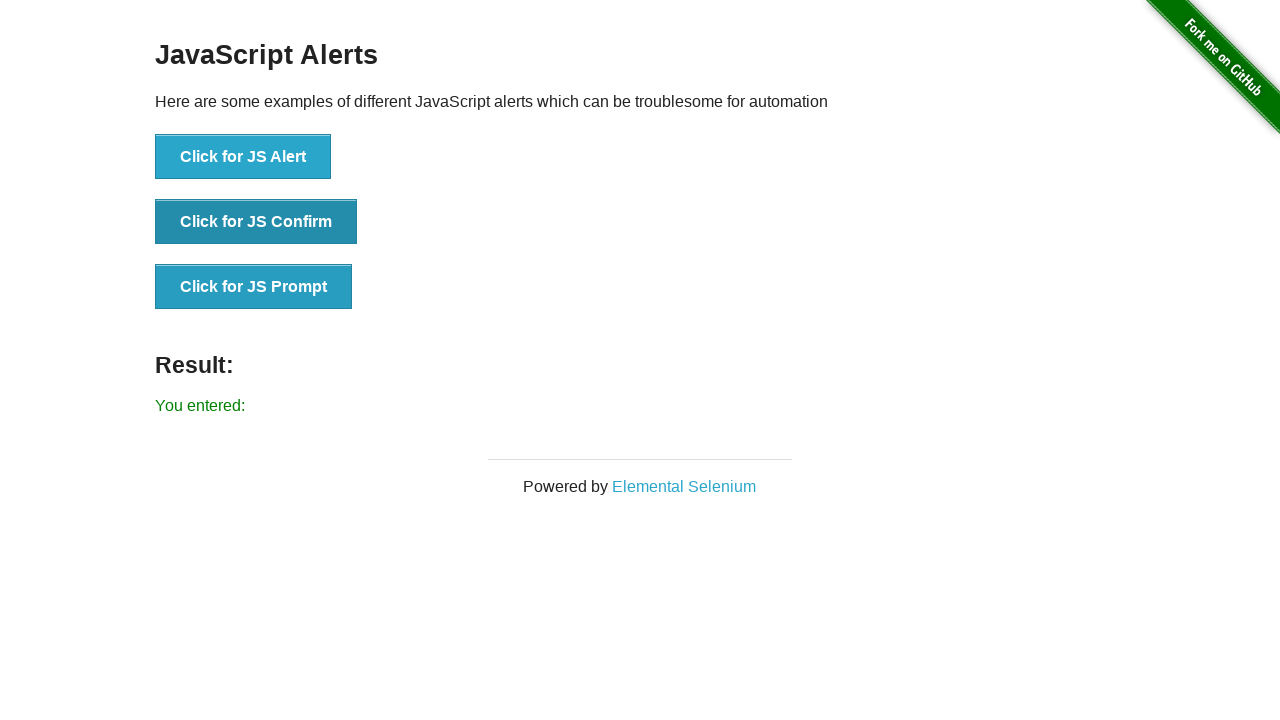

Final result message appeared after submitting prompt
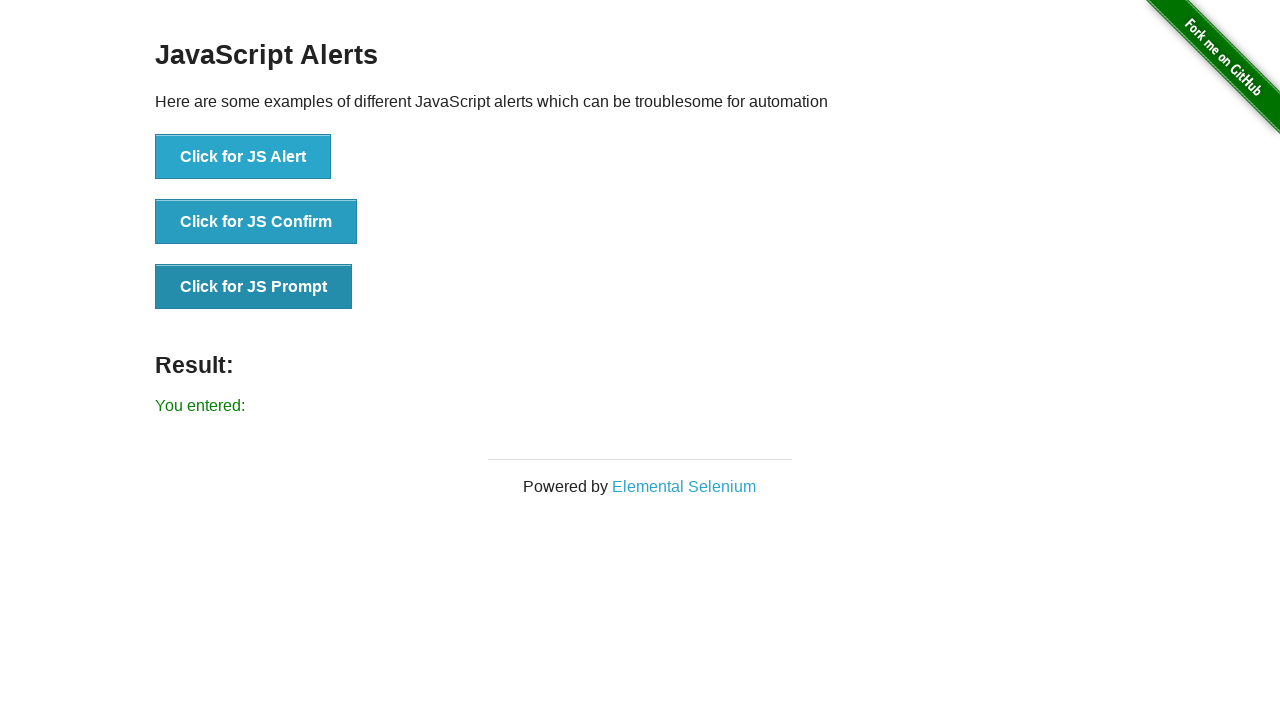

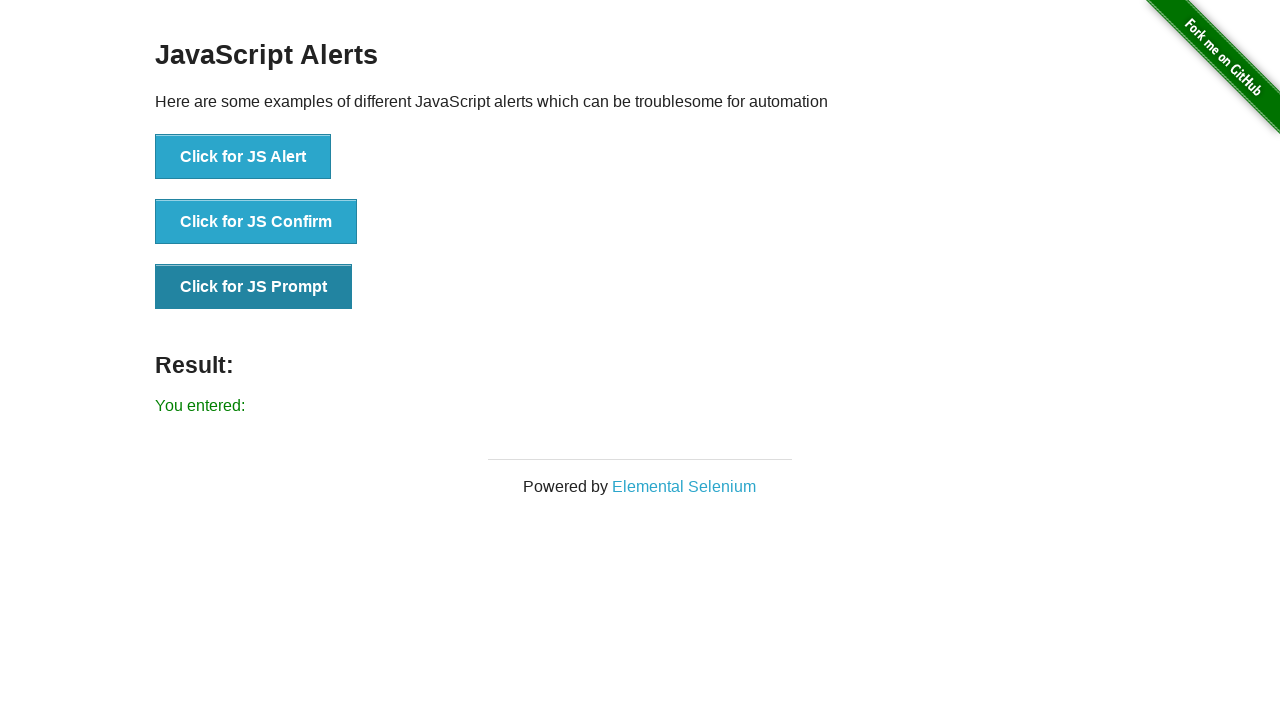